Navigates to a login page practice site and creates a new browser context

Starting URL: https://rahulshettyacademy.com/loginpagePractise/

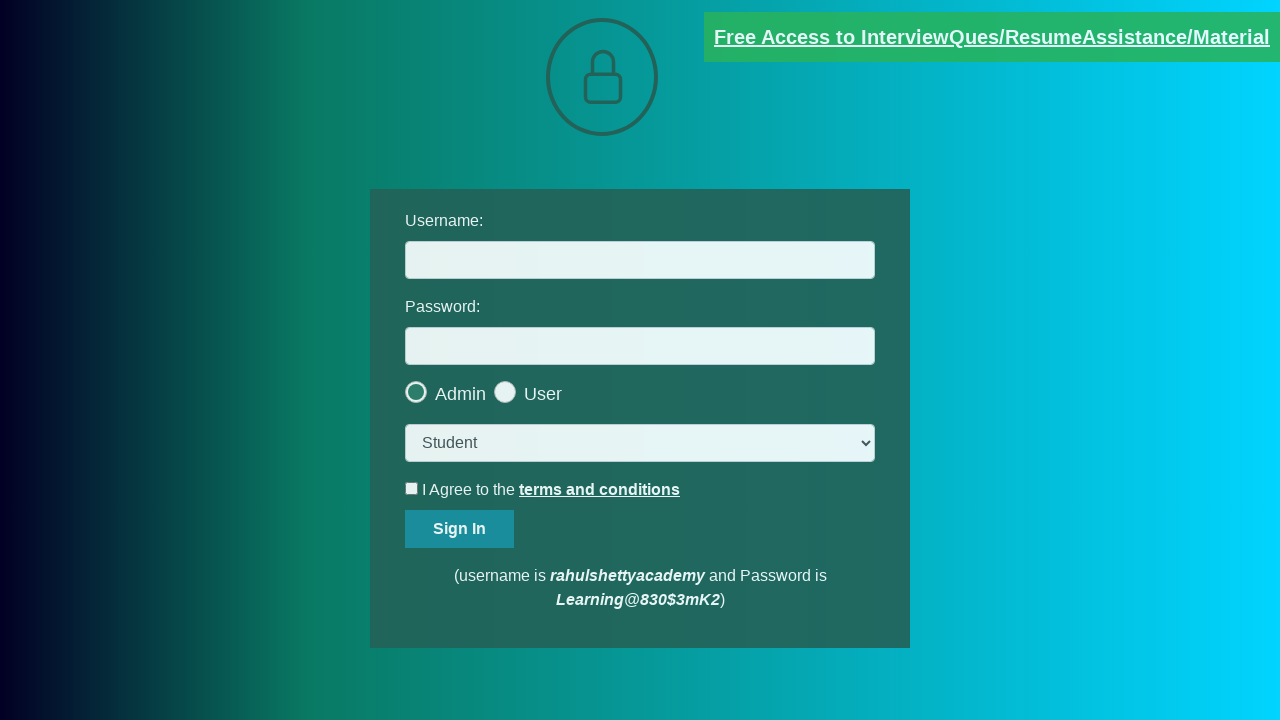

Waited for page DOM to load on login practice site
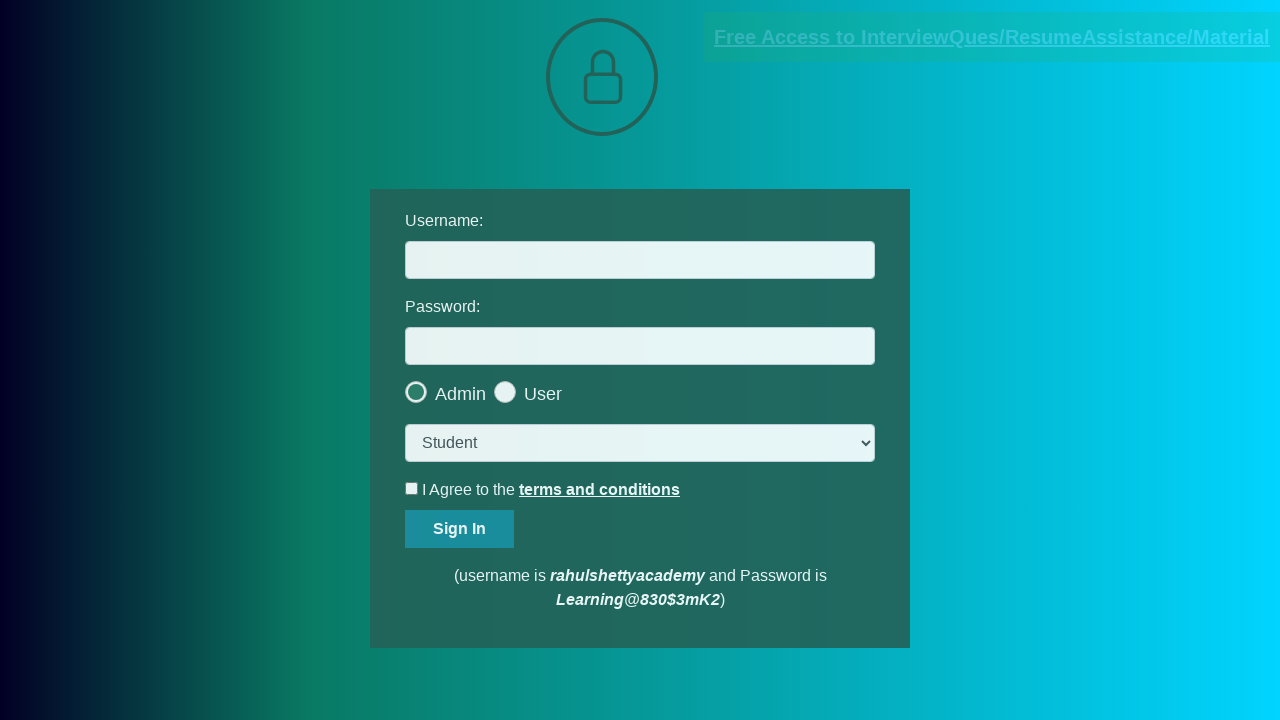

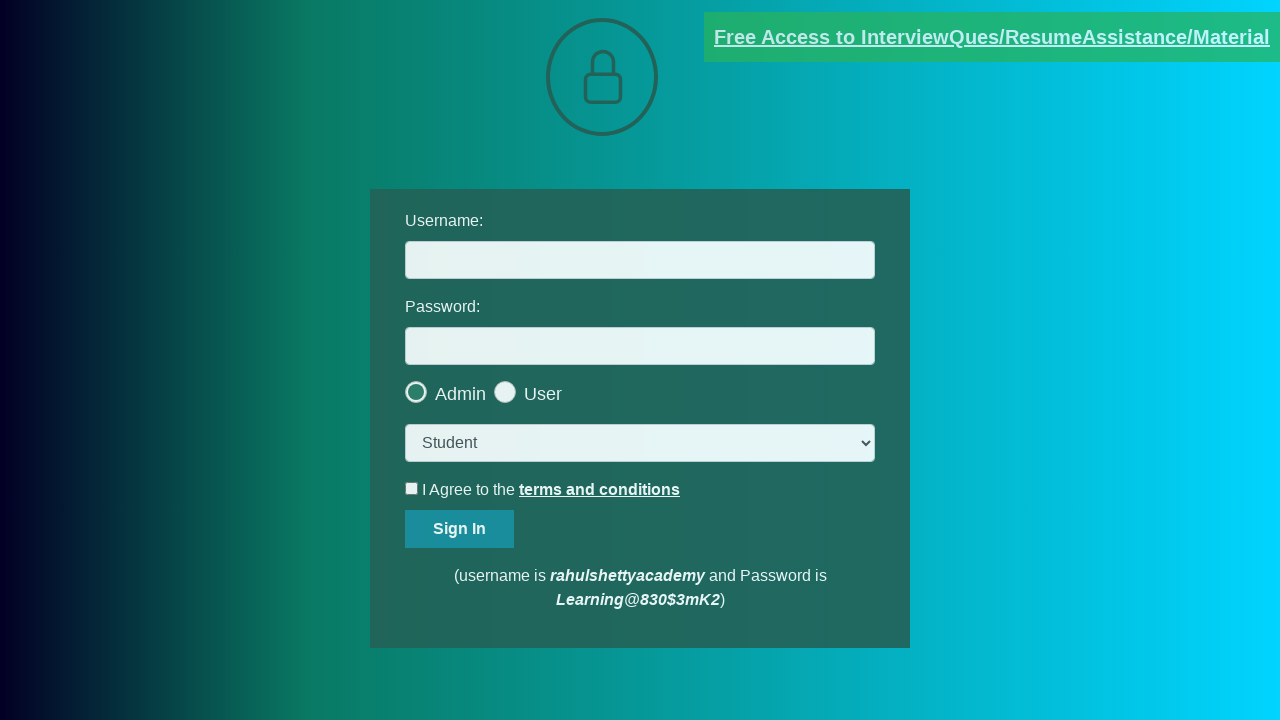